Navigates to the RTD Trade Tracker website and maximizes the browser window. This is a minimal page load test with no further interactions.

Starting URL: http://mmaplus.rtdtradetracker.com/

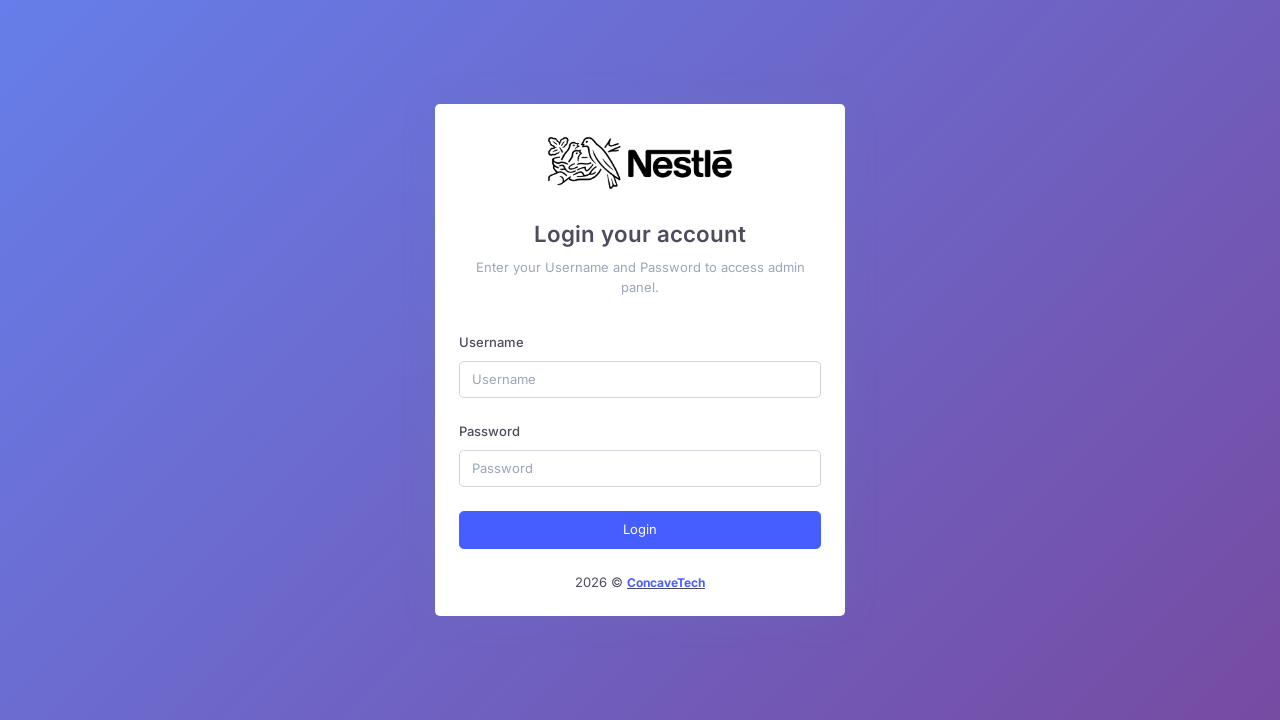

Navigated to RTD Trade Tracker website at http://mmaplus.rtdtradetracker.com/
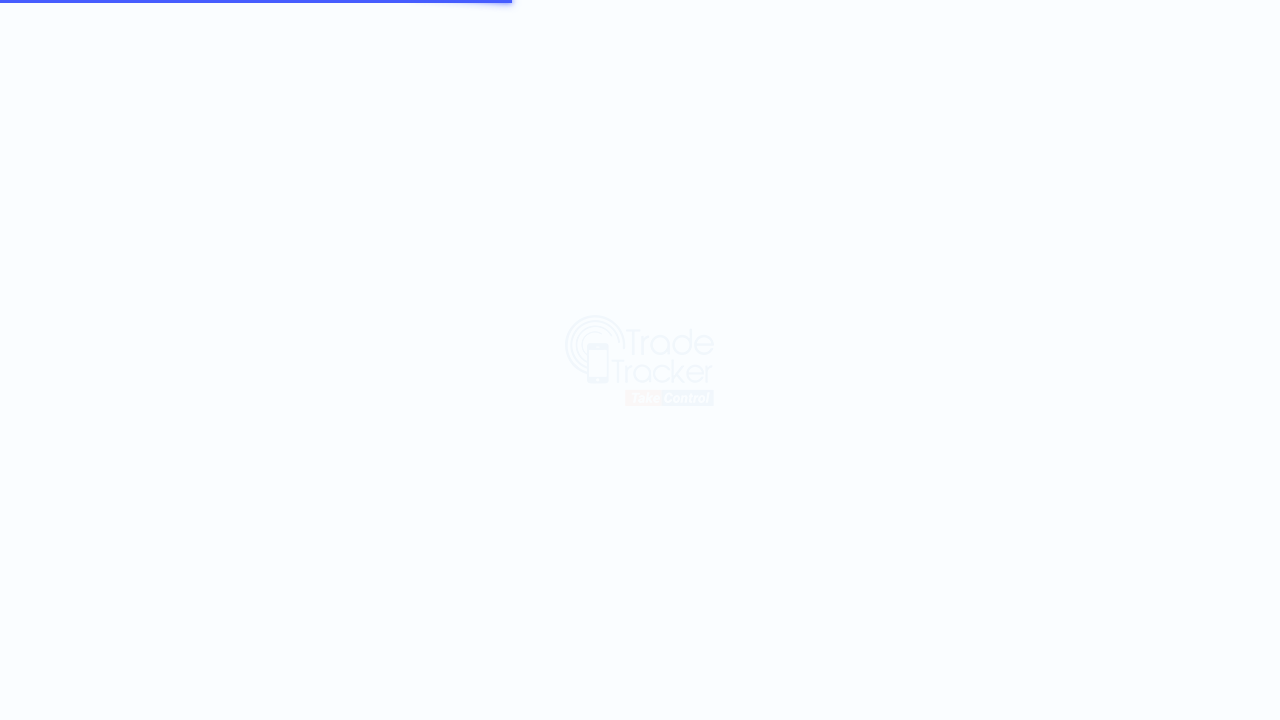

Maximized browser window to 1920x1080
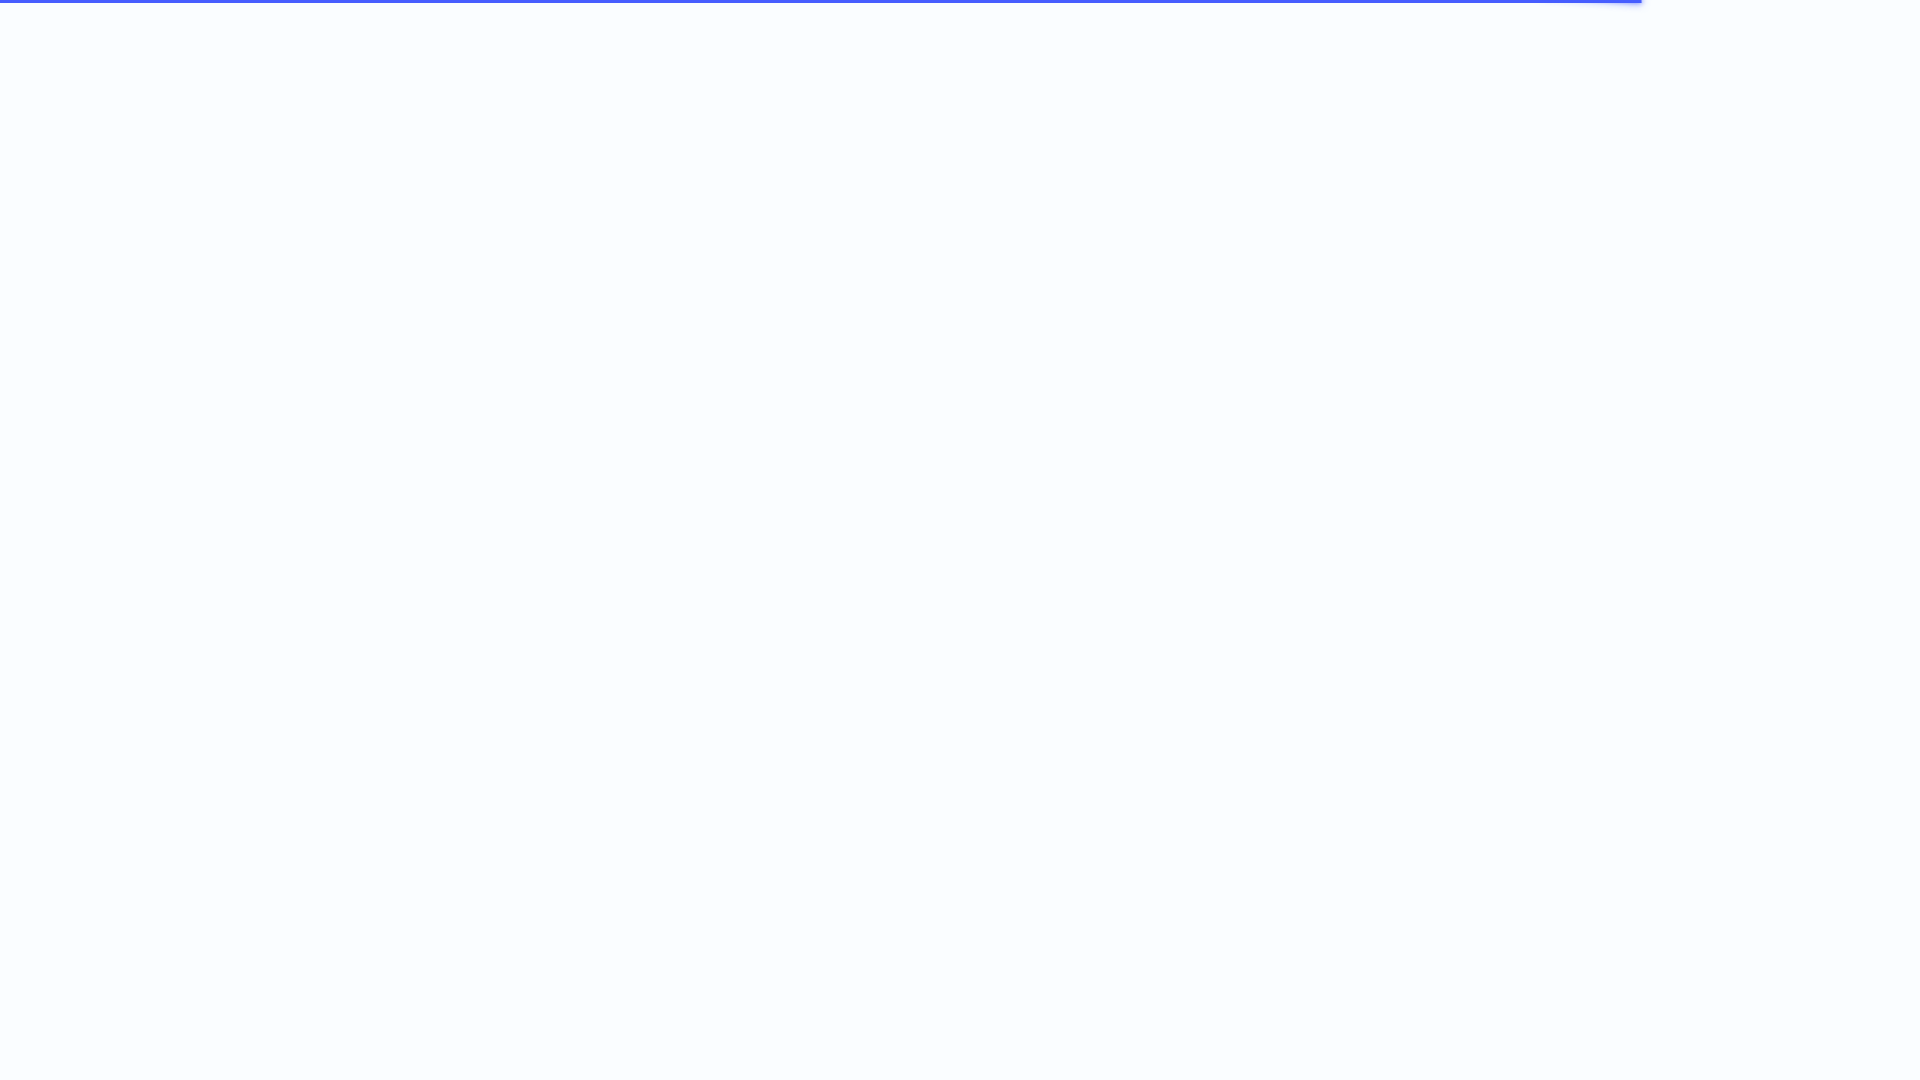

Page fully loaded
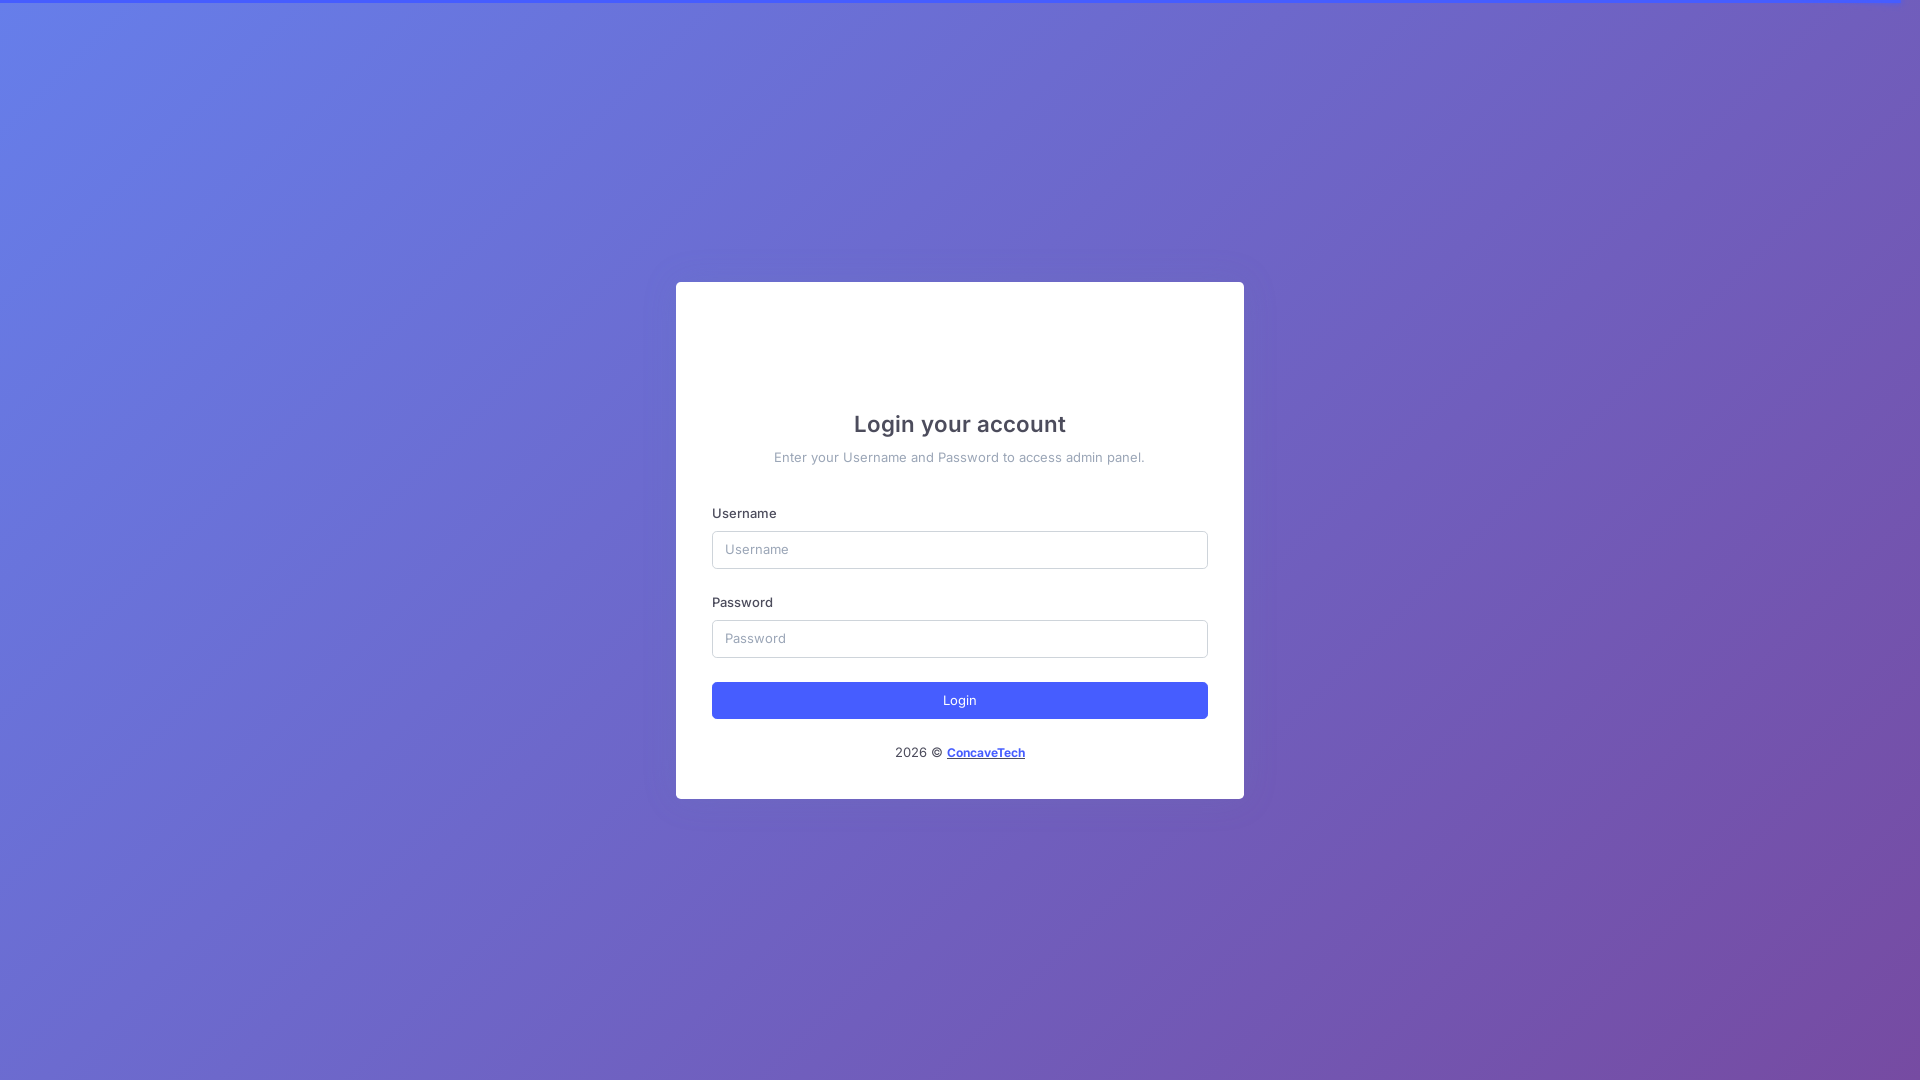

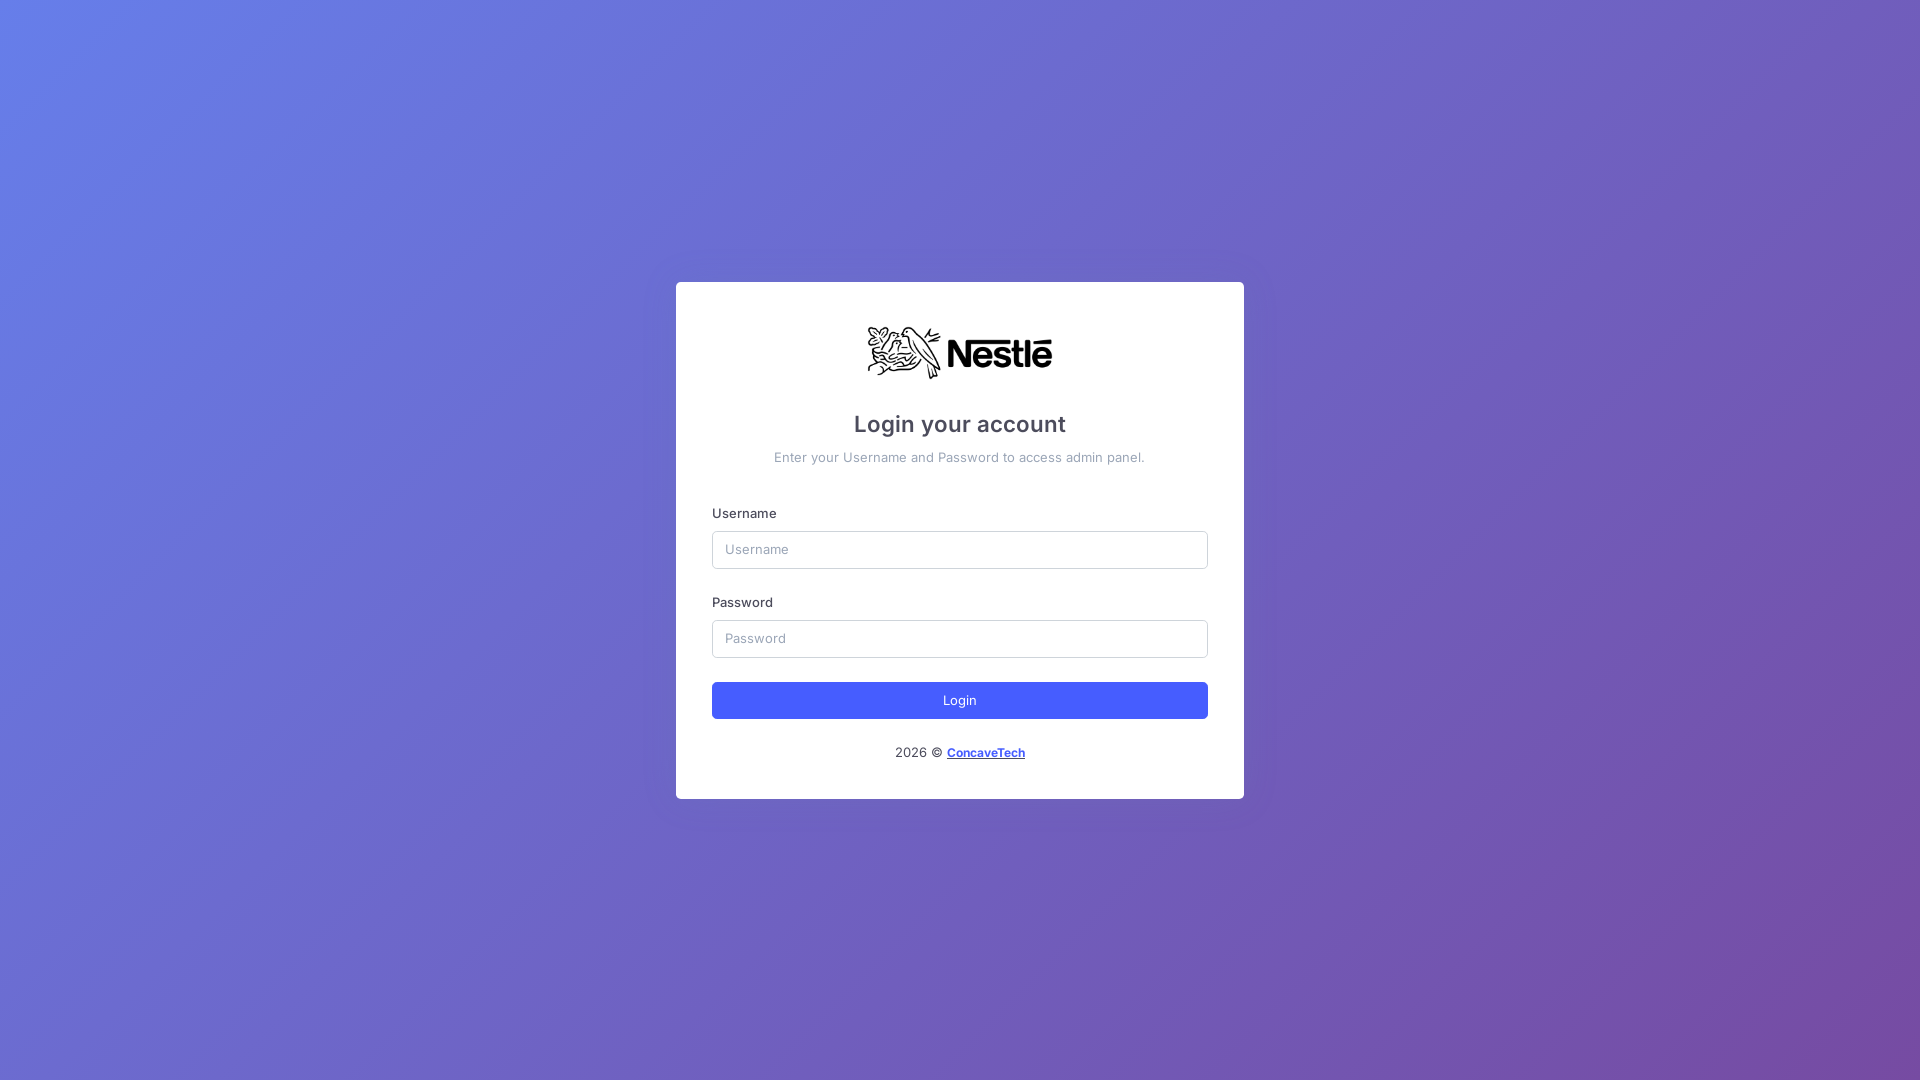